Navigates to the Chennai Super Kings cricket team website and verifies the page loads successfully

Starting URL: https://www.chennaisuperkings.com/

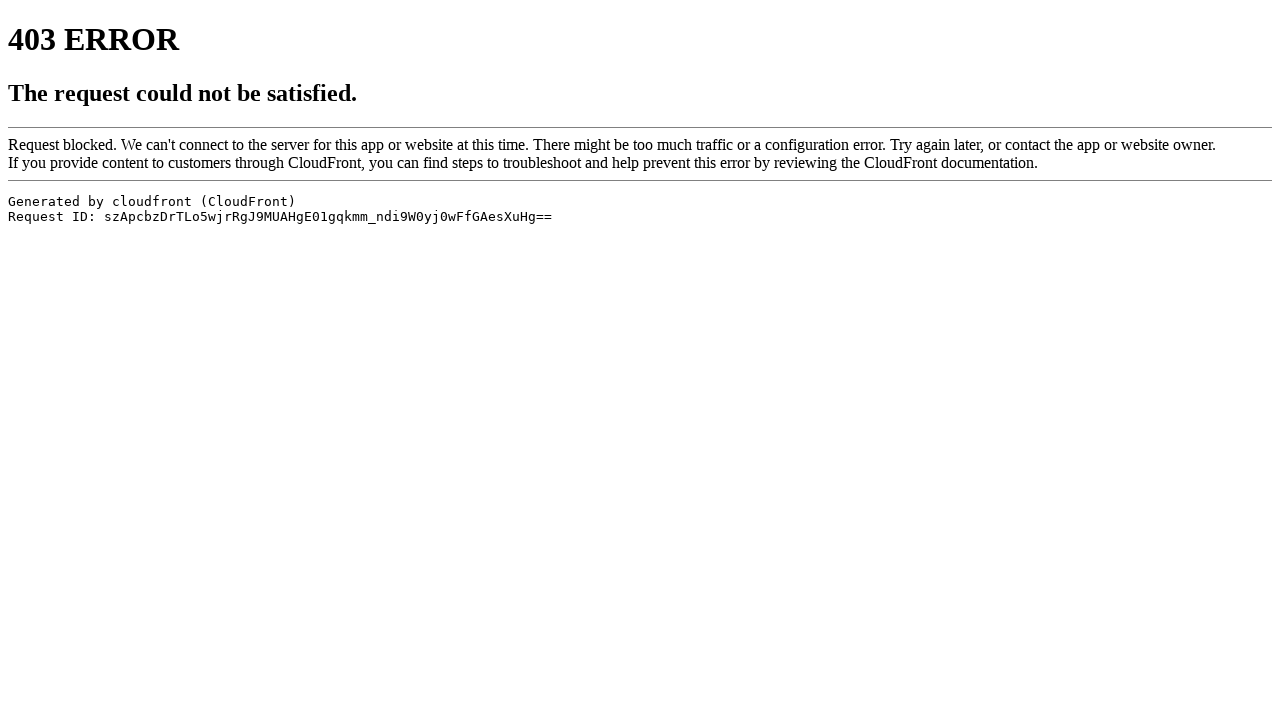

Navigated to Chennai Super Kings website
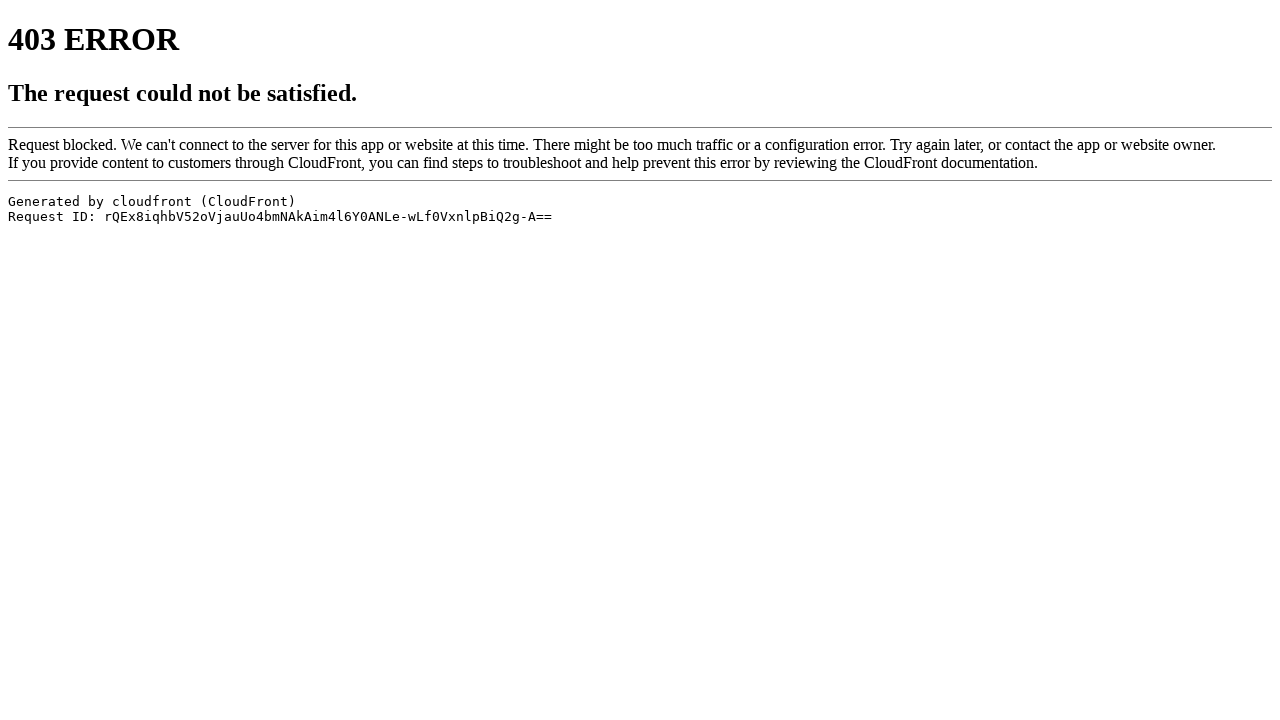

Page DOM content loaded successfully
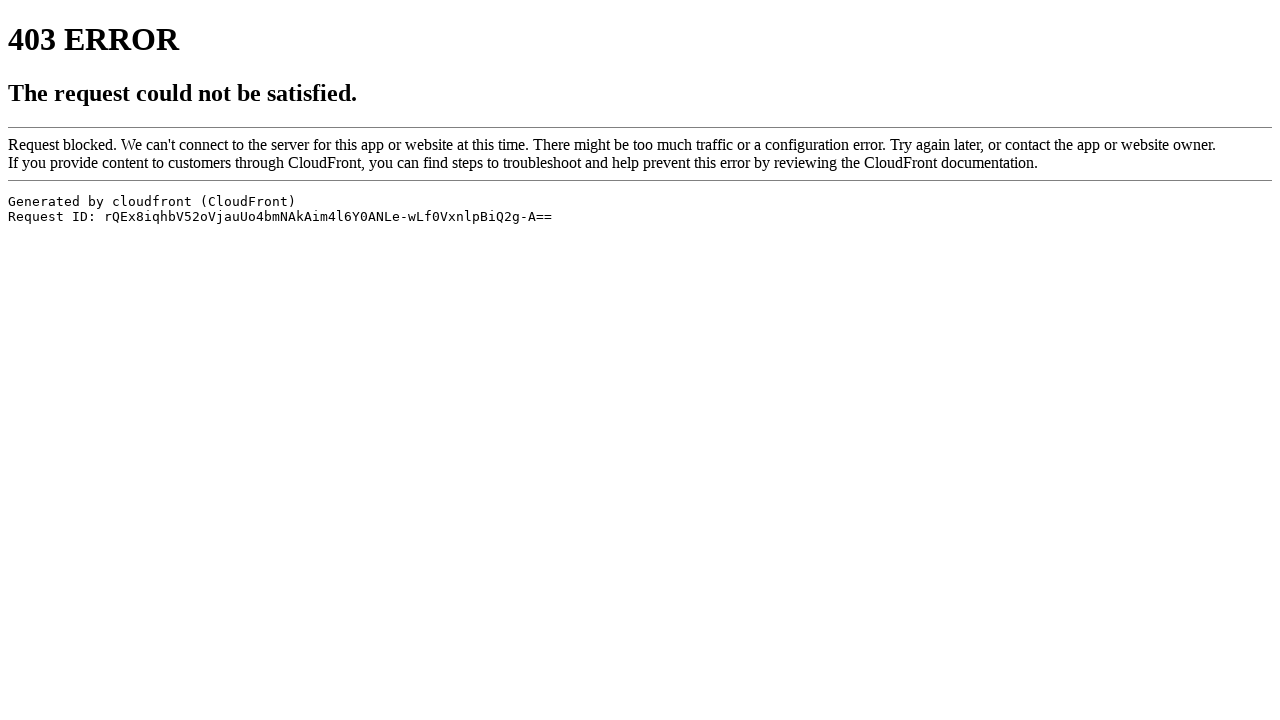

Verified page has a title - page loaded successfully
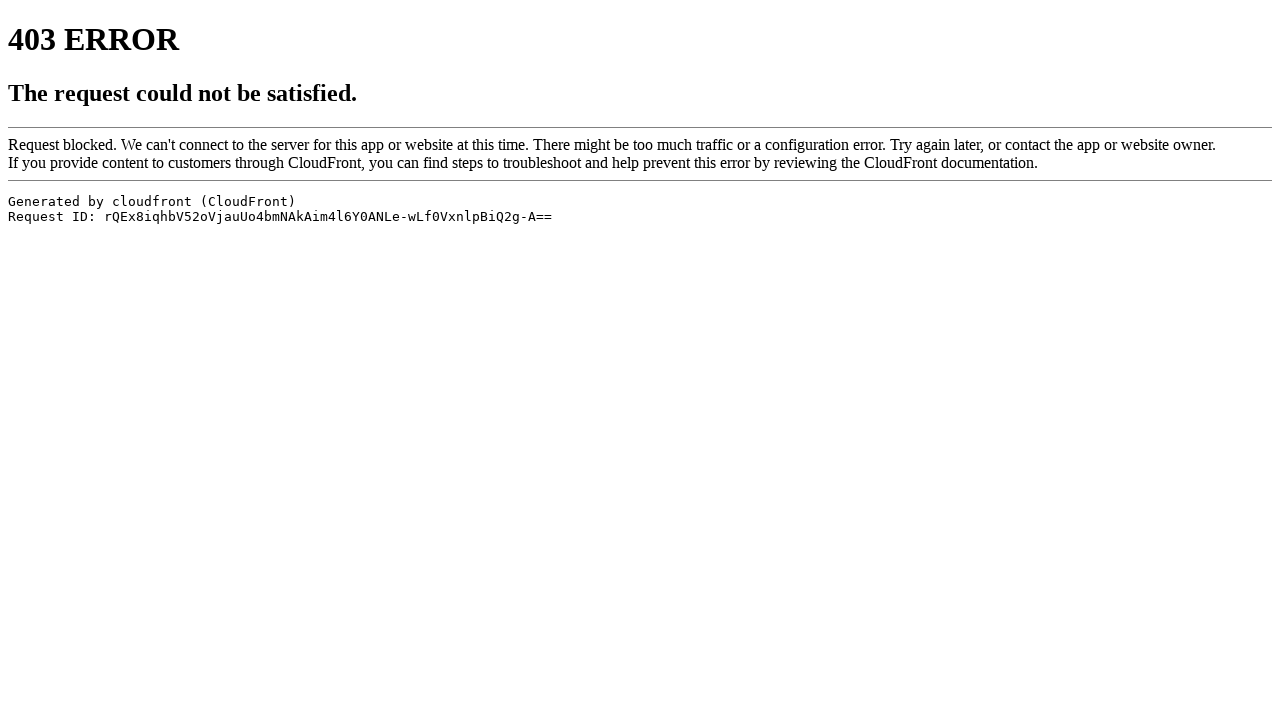

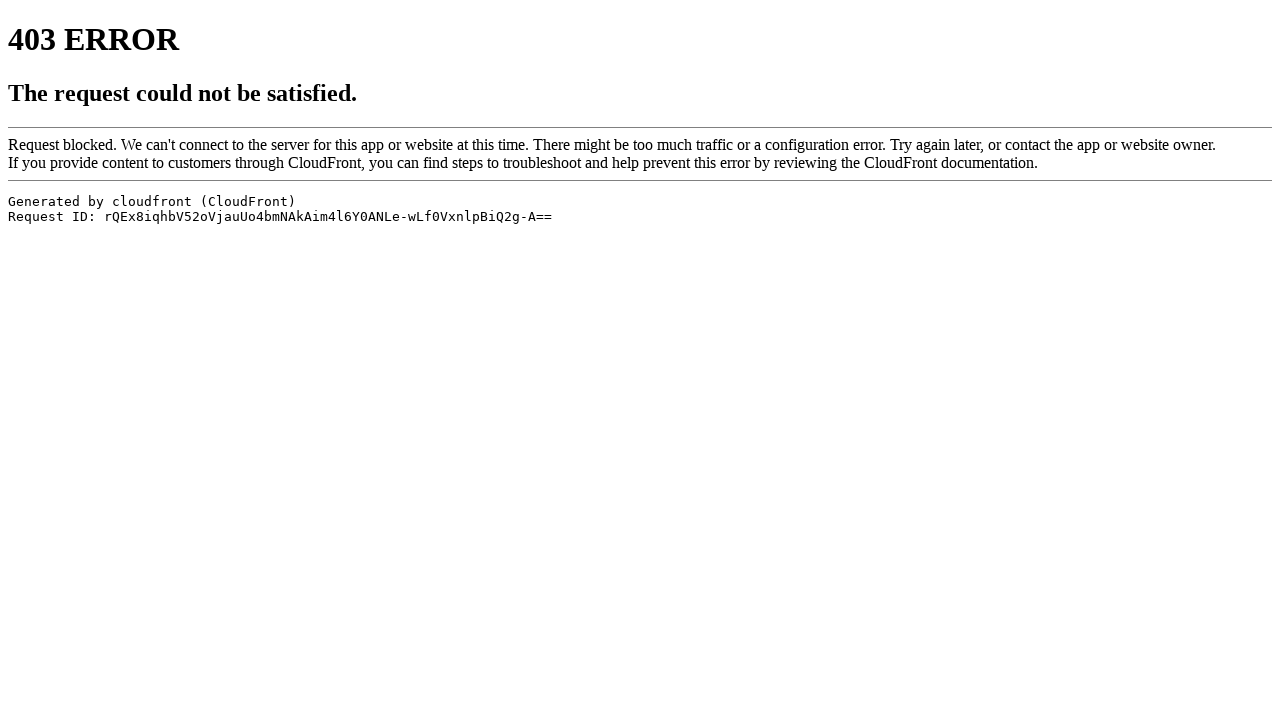